Tests differentiated payment calculation by selecting the differentiated payment type, calculating results with pre-filled values, and verifying the payment schedule.

Starting URL: https://slqamsk.github.io/cases/loan-calc/v01/

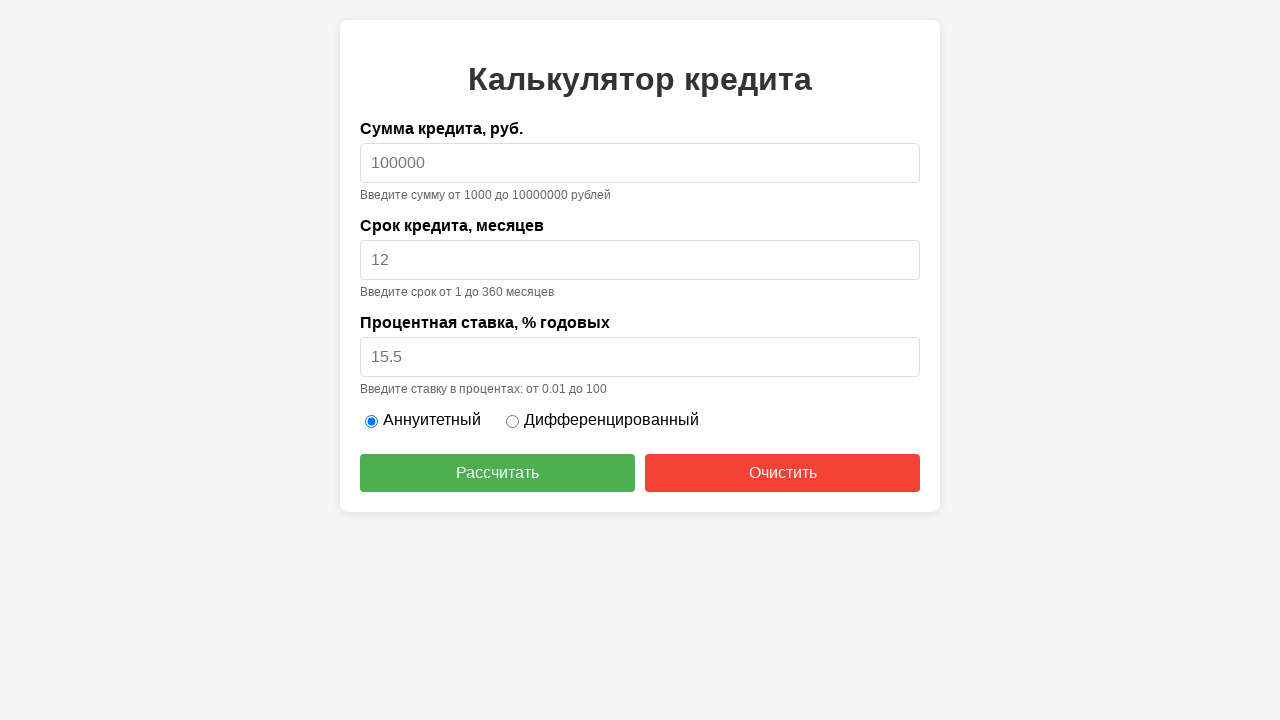

Filled loan amount field with 300000 on #amount
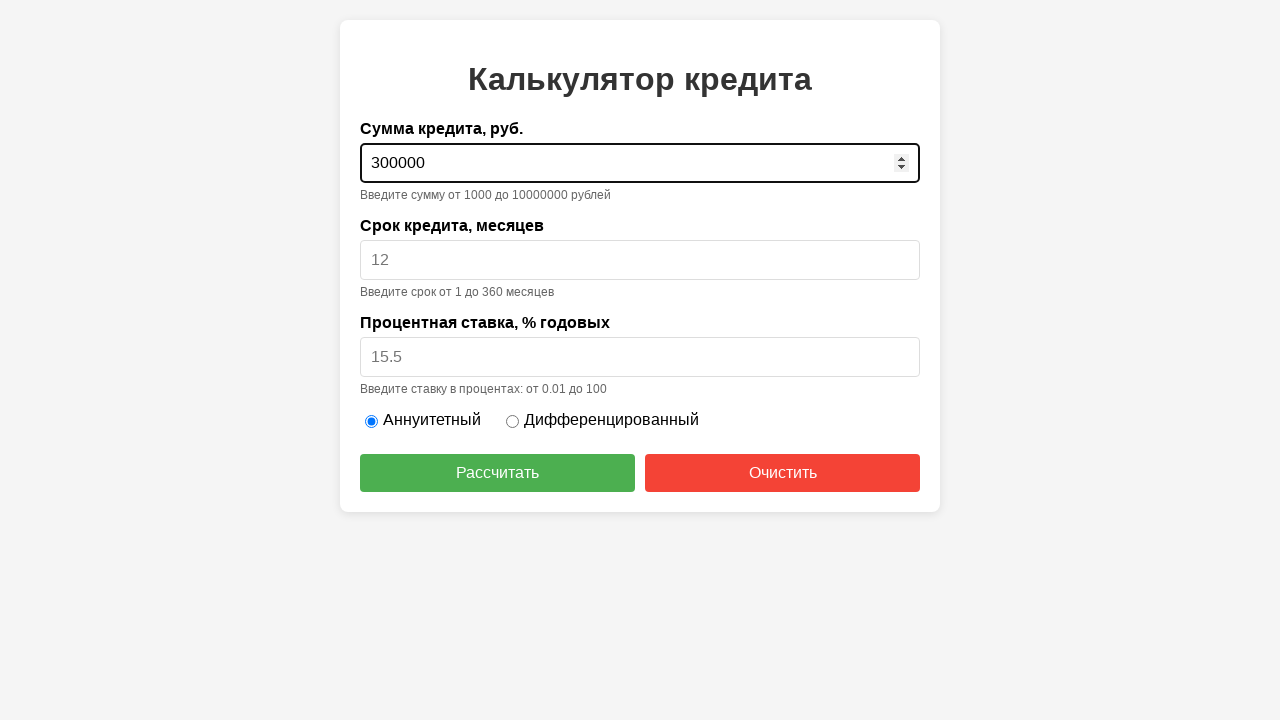

Filled loan term field with 6 months on #term
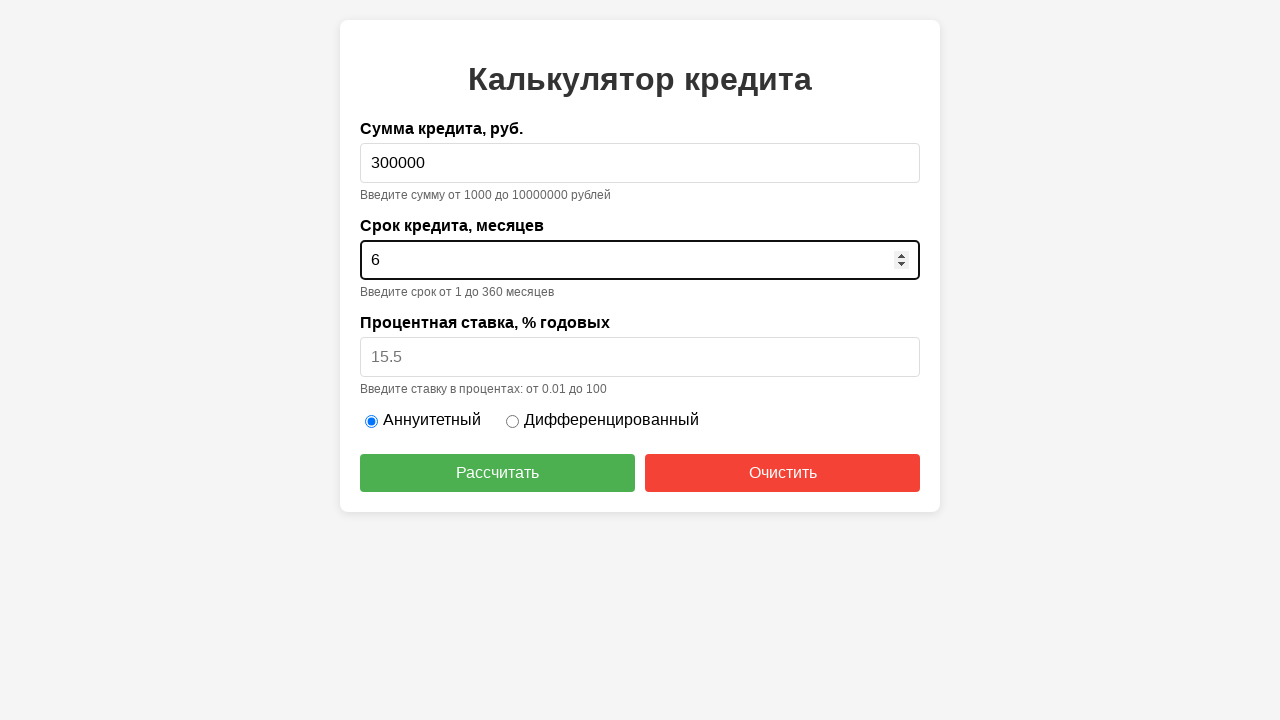

Filled interest rate field with 17 on #rate
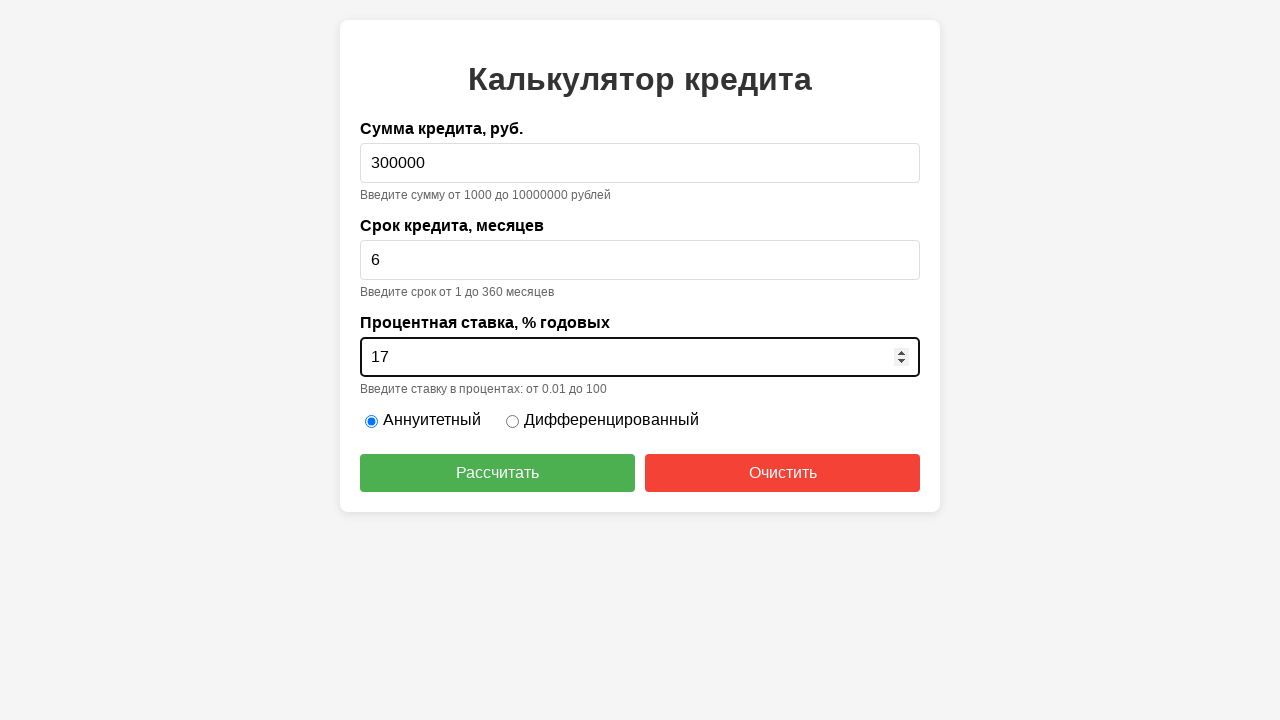

Selected differentiated payment type at (512, 421) on input[value='diff']
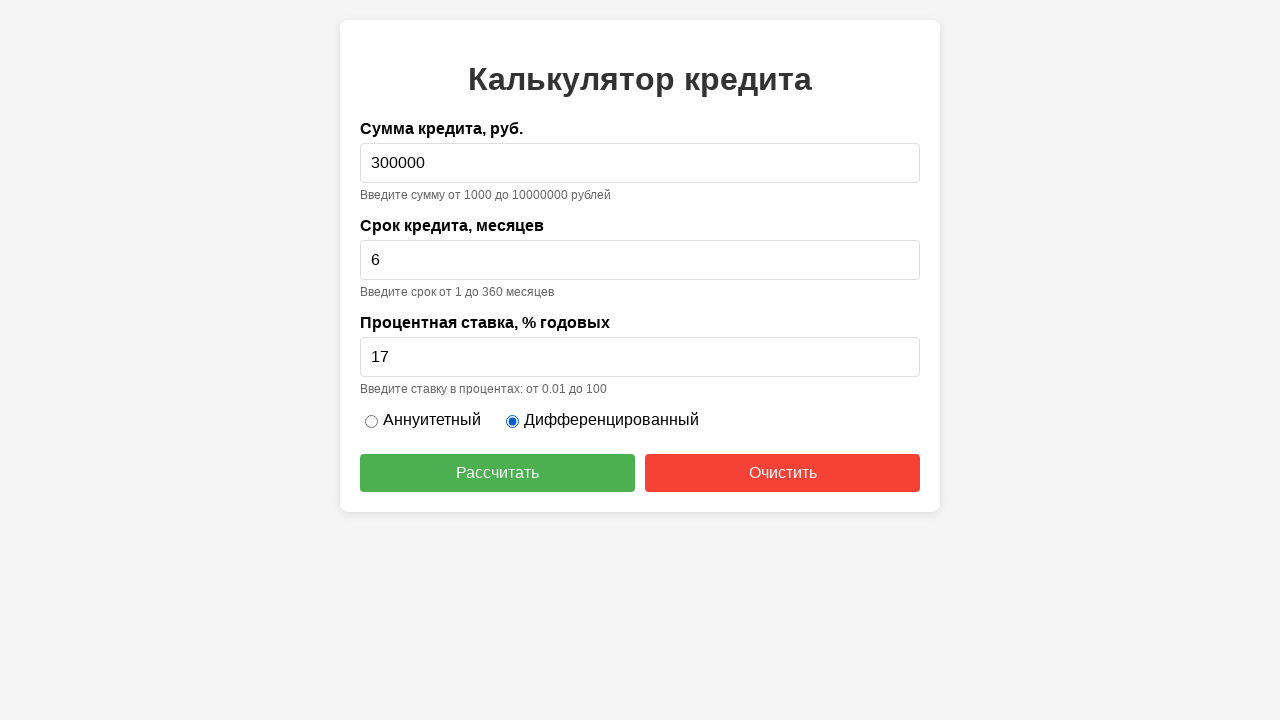

Clicked calculate button at (498, 473) on #calculate-btn
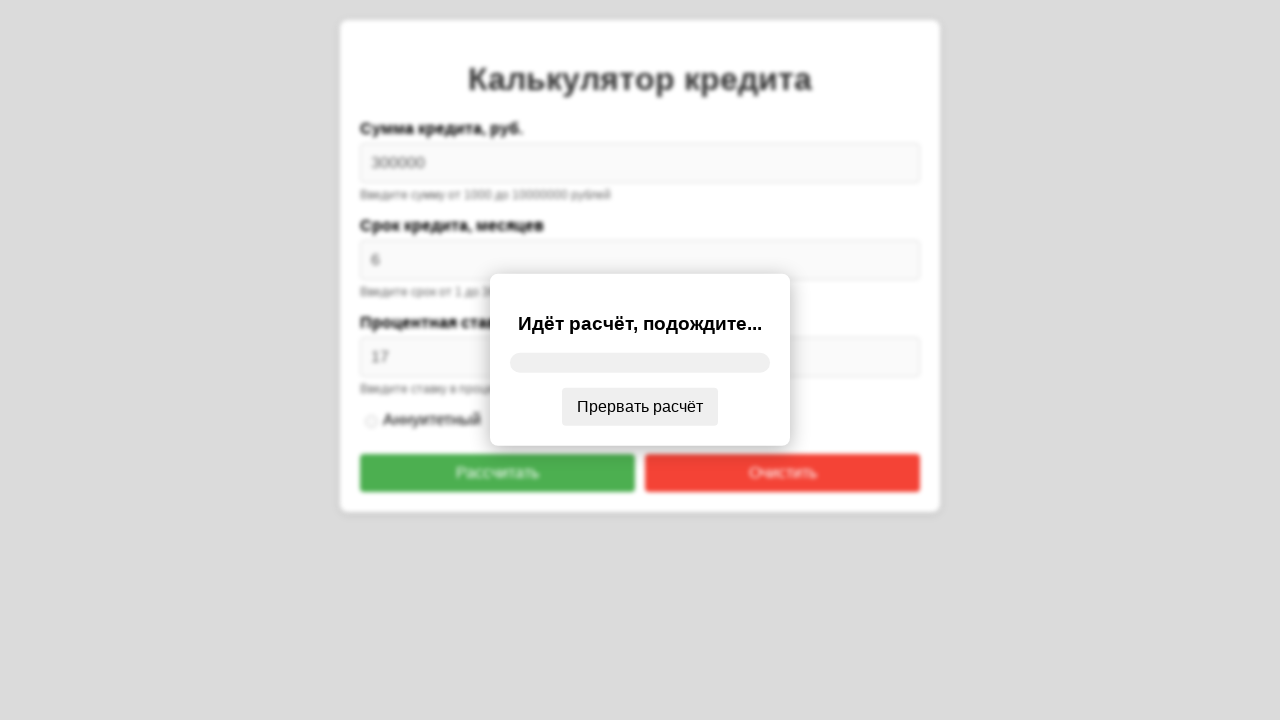

Results section appeared and loaded
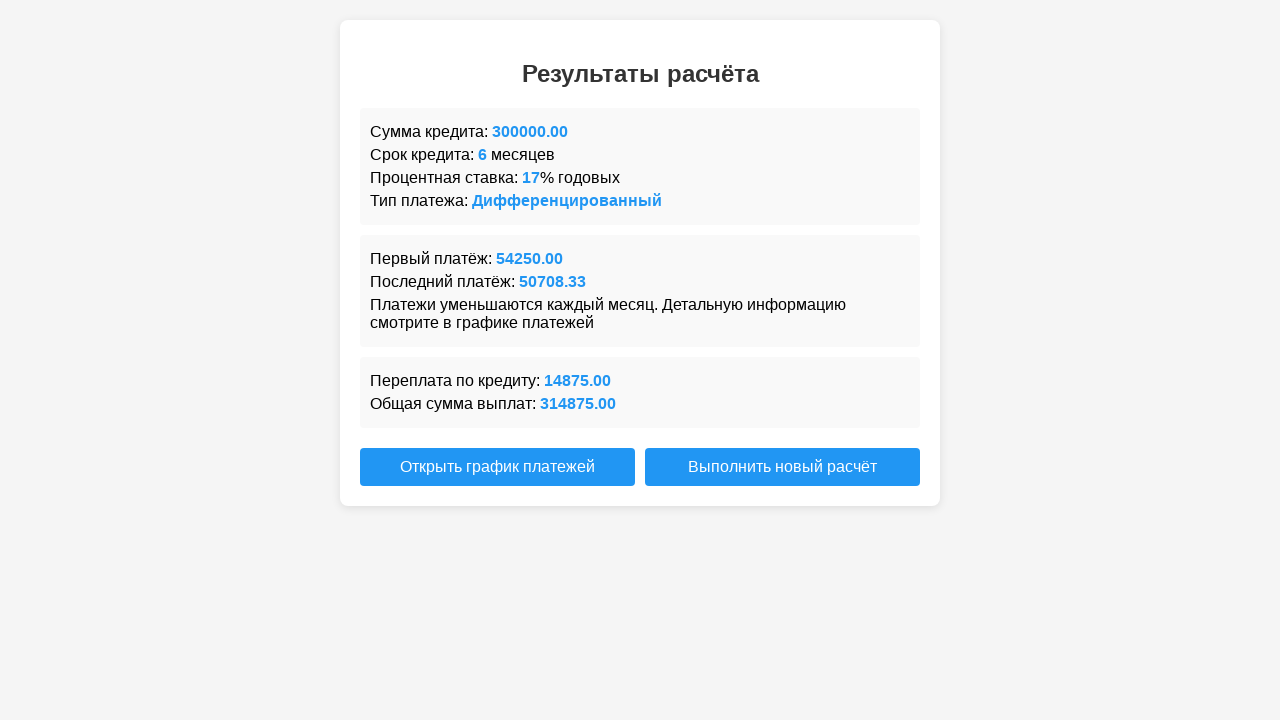

Verified that h1 heading is not visible
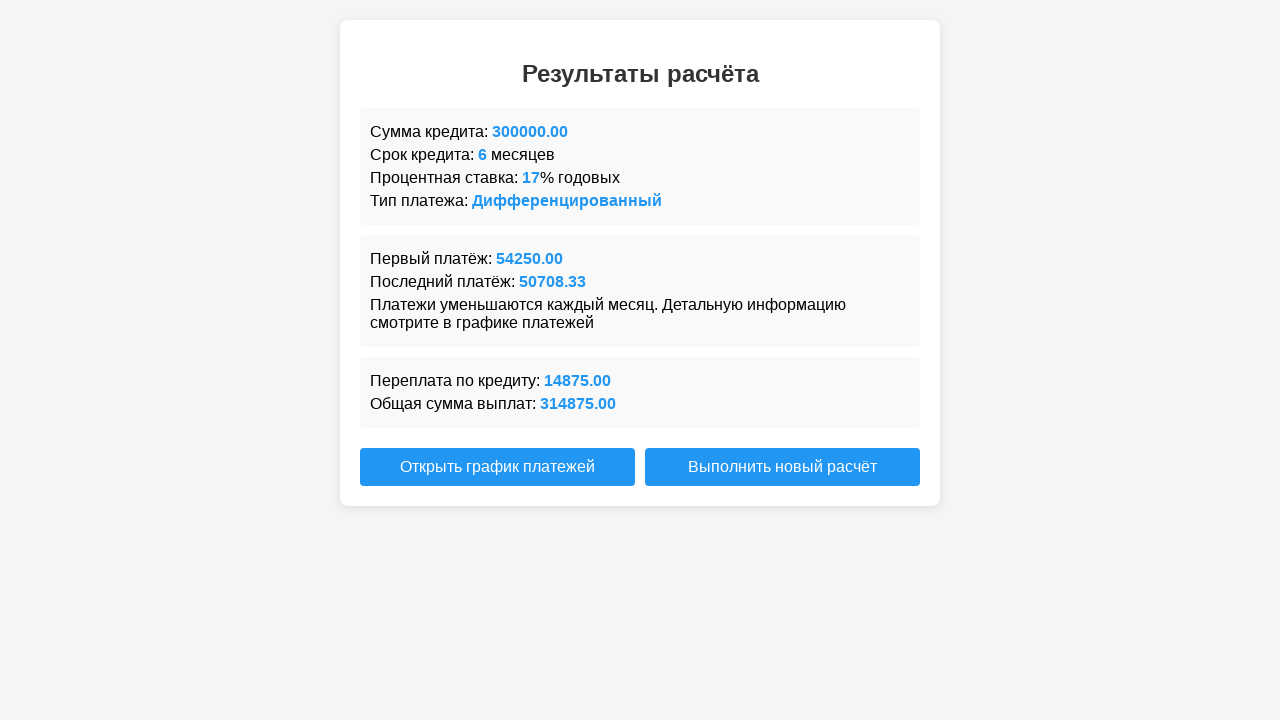

Verified that h2 heading is visible
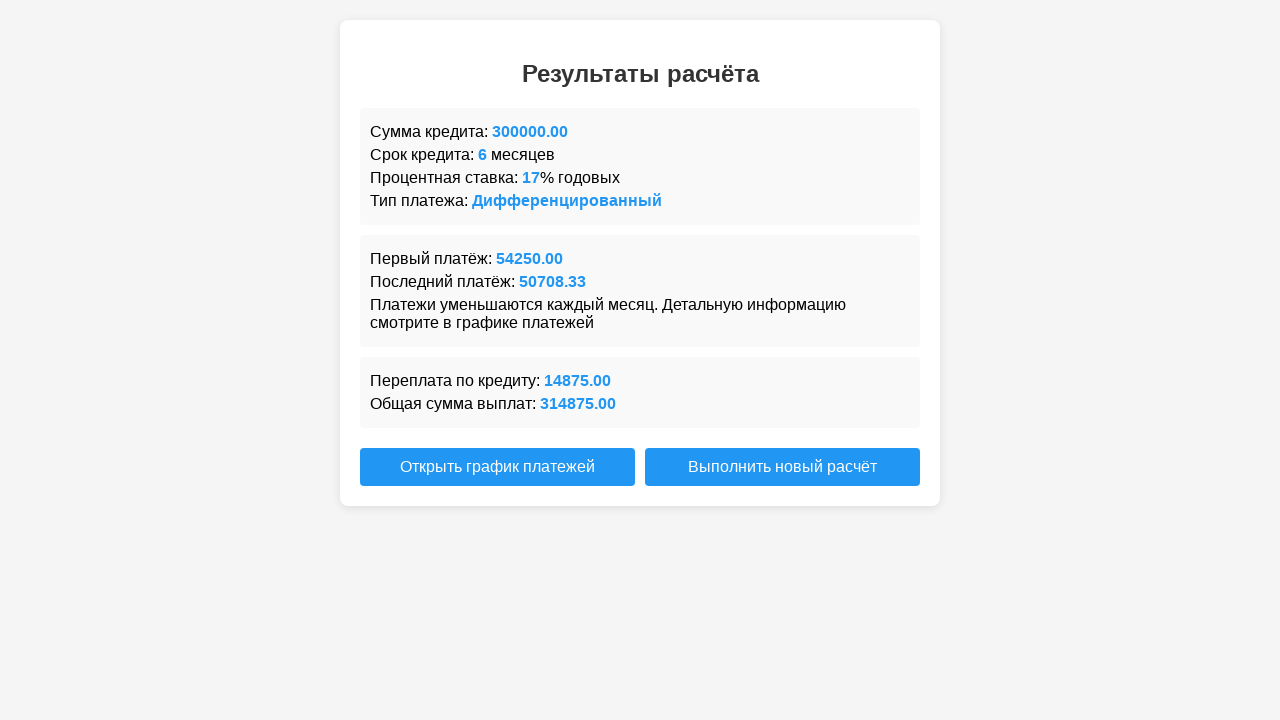

Verified h2 contains correct text 'Результаты расчёта'
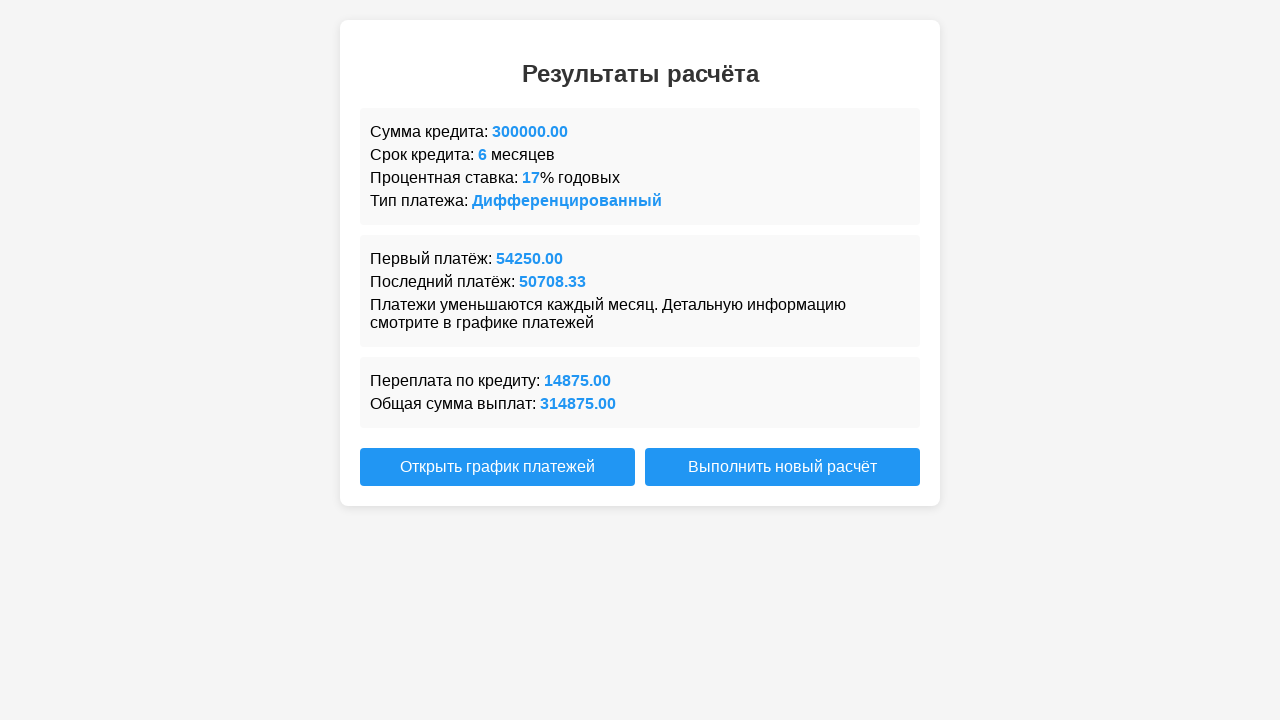

Verified loan amount result shows 300000
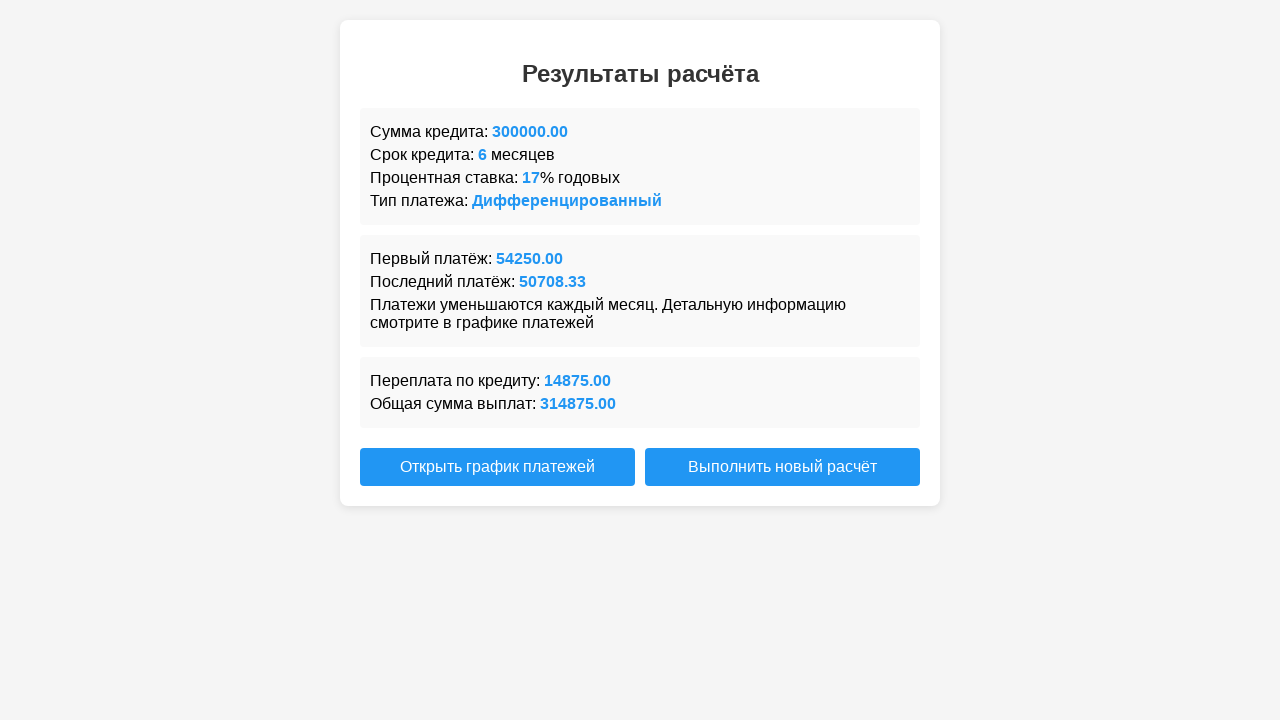

Verified loan term result is visible
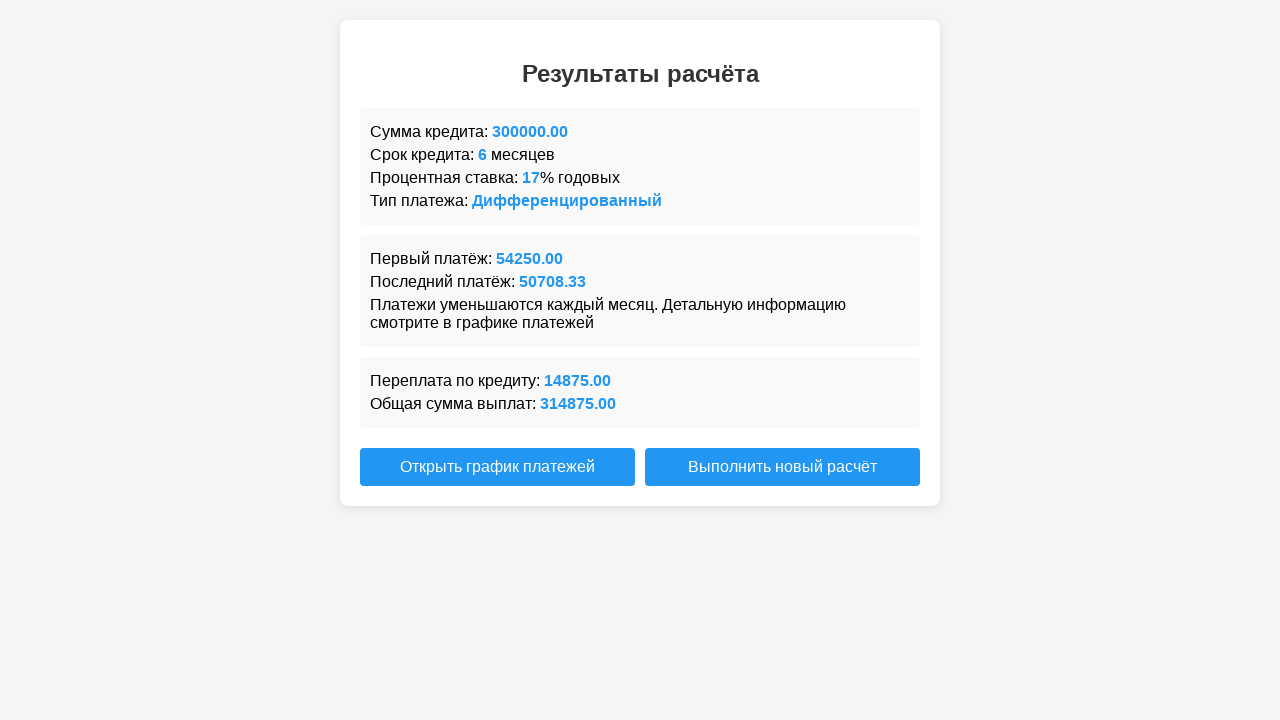

Verified loan term result shows 6 months
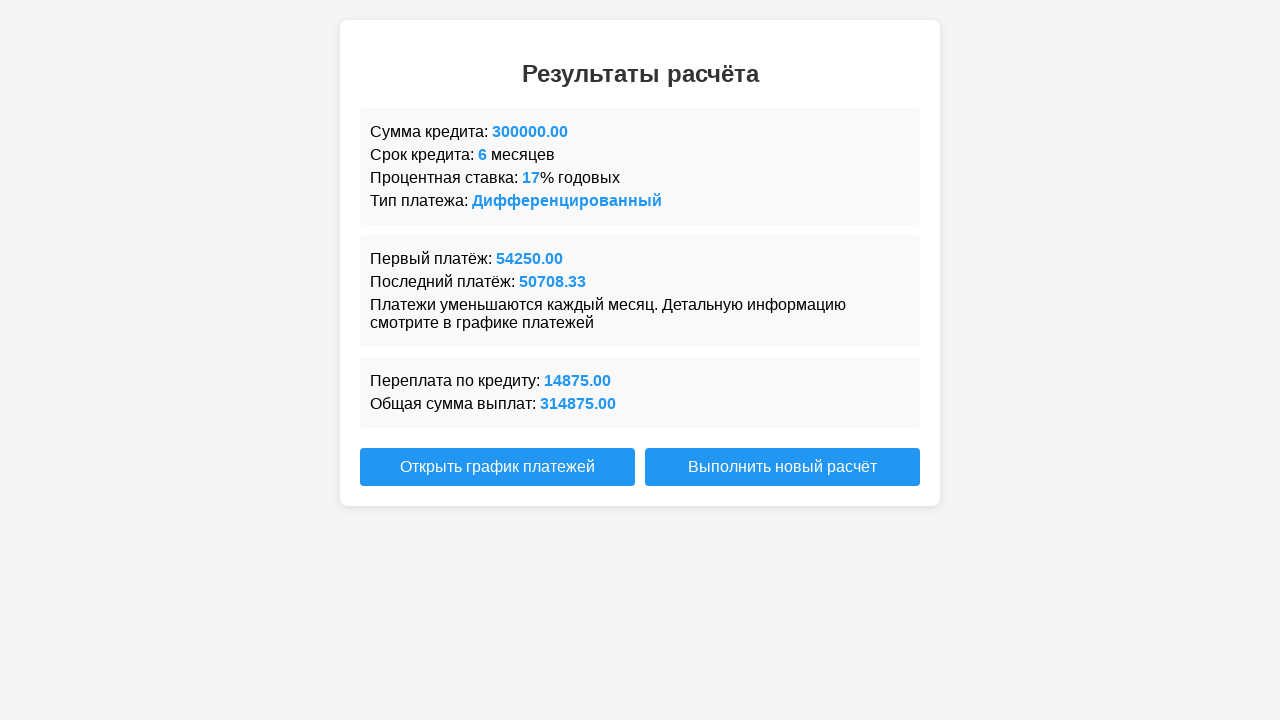

Verified interest rate result is visible
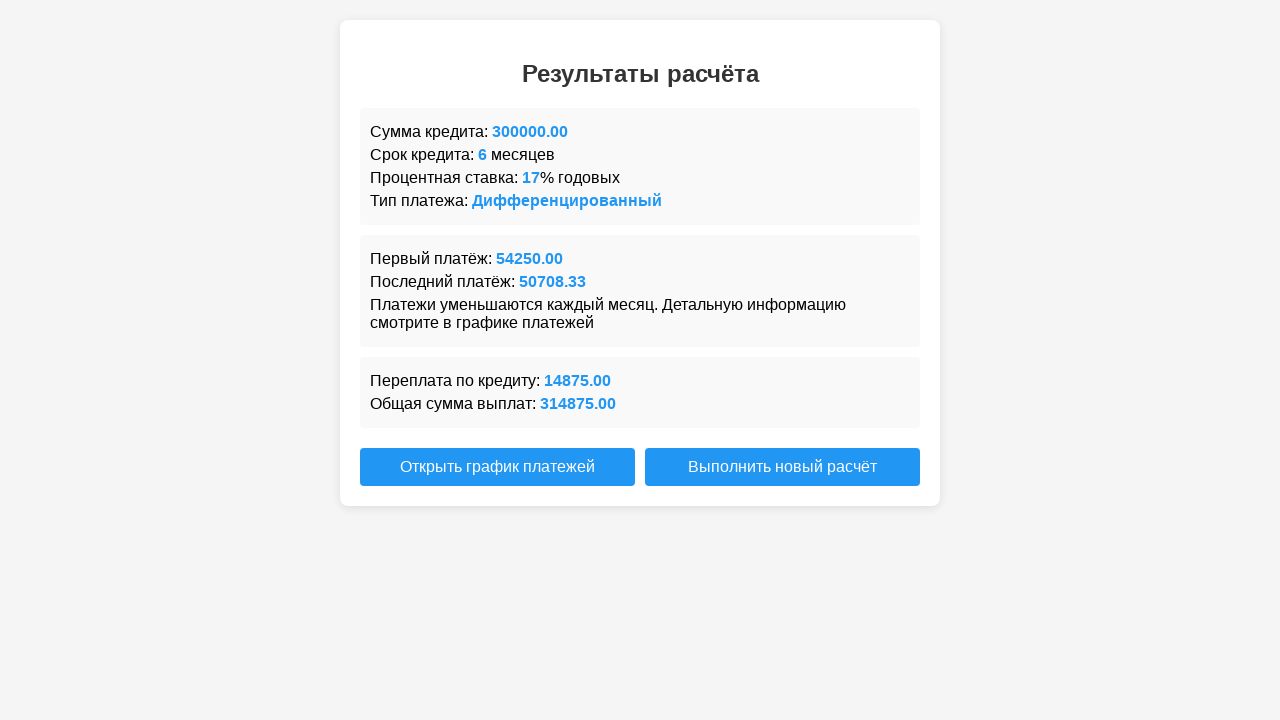

Verified interest rate result shows 17
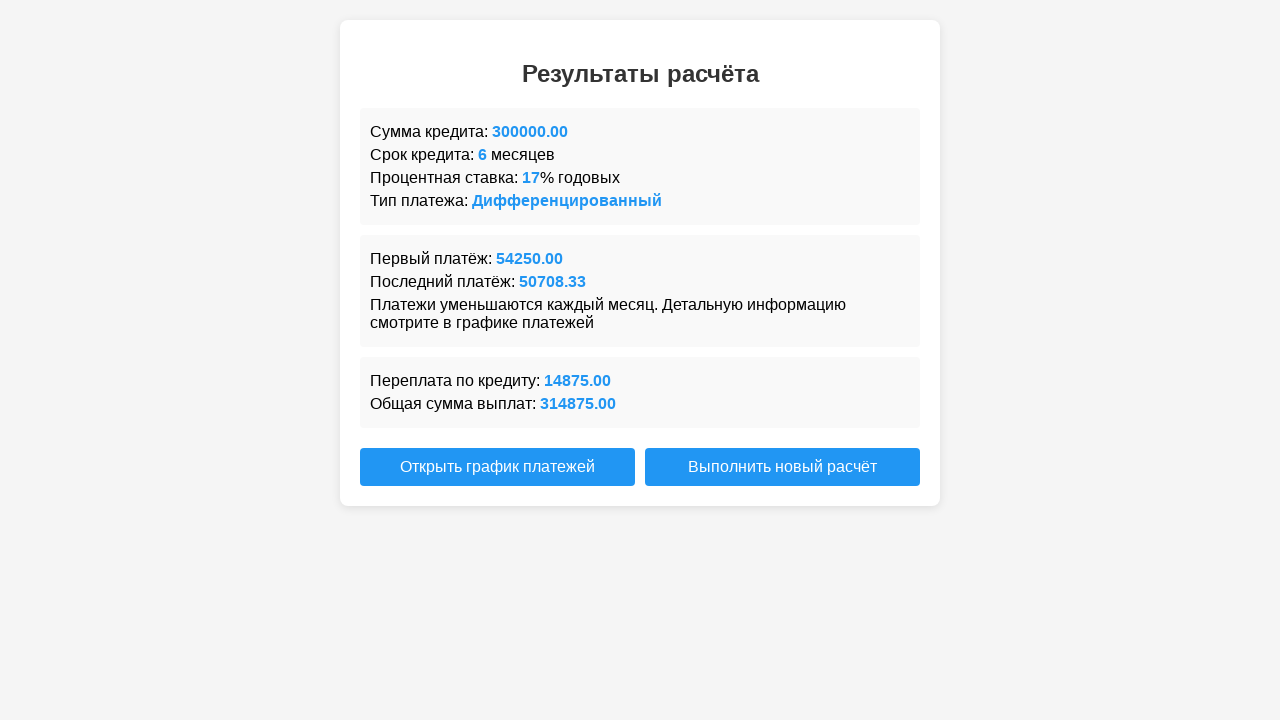

Verified payment type result is visible
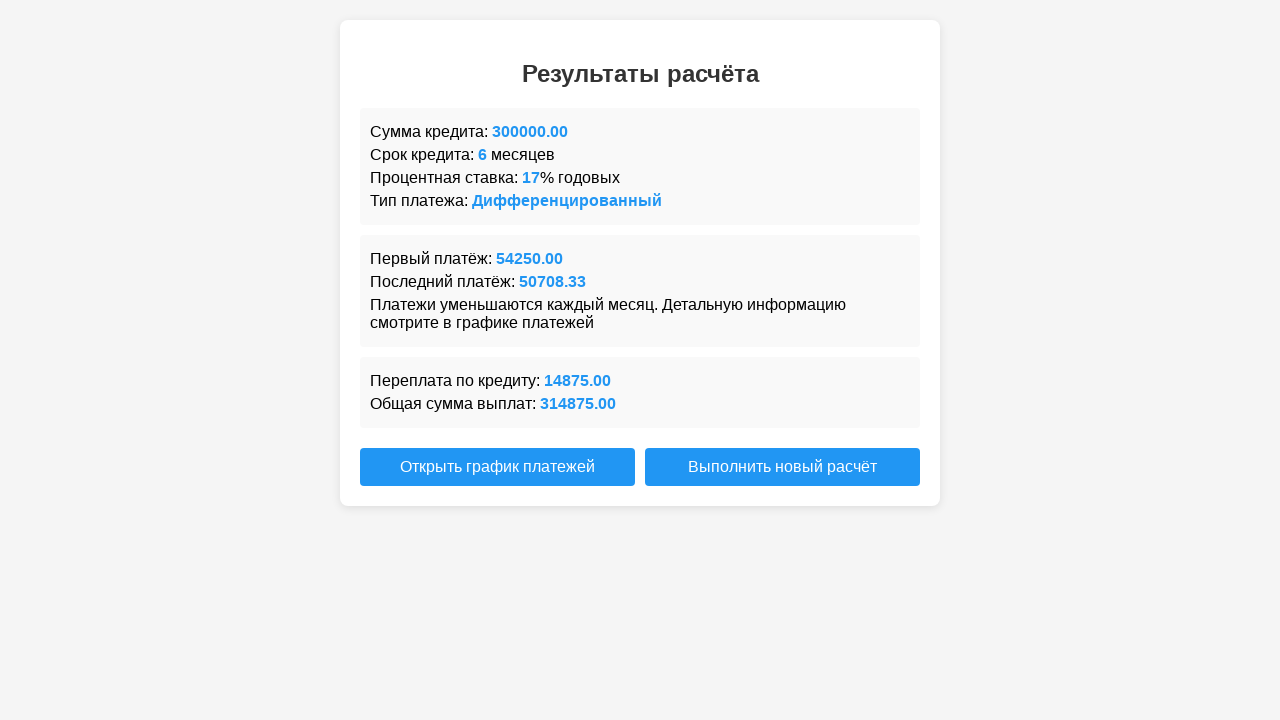

Verified payment type shows 'Дифференцированный'
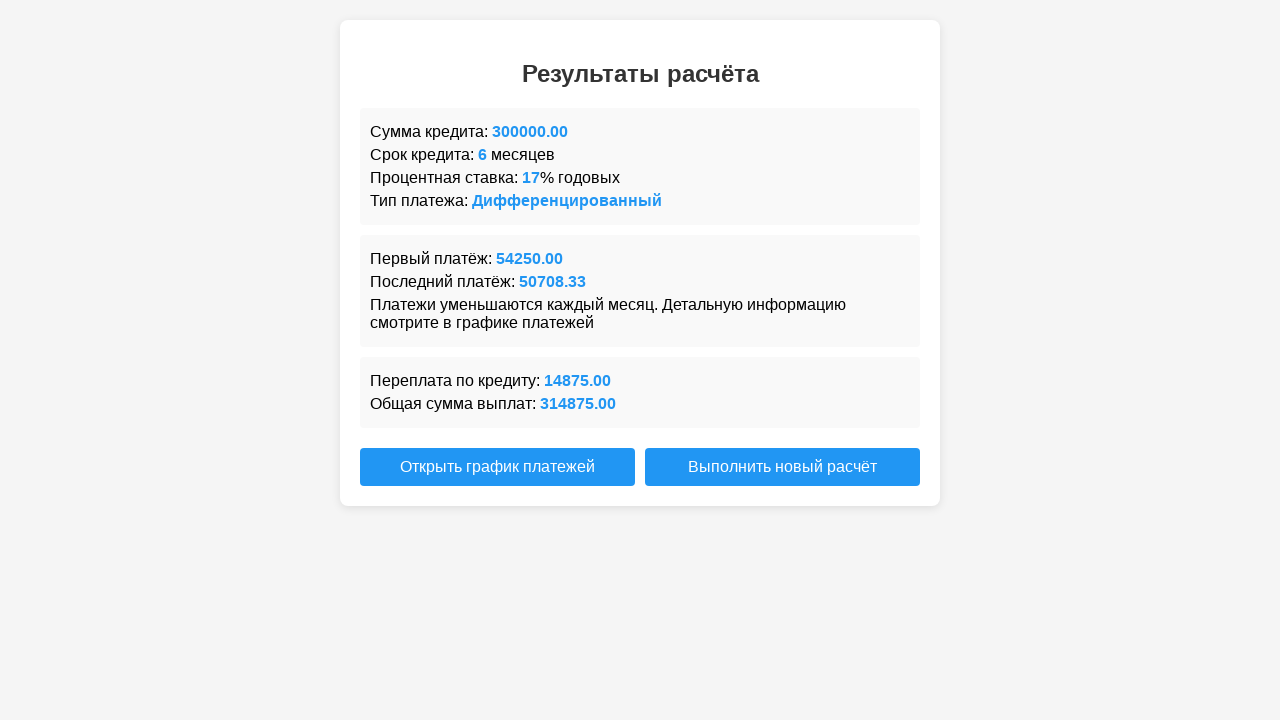

Verified first payment result is visible
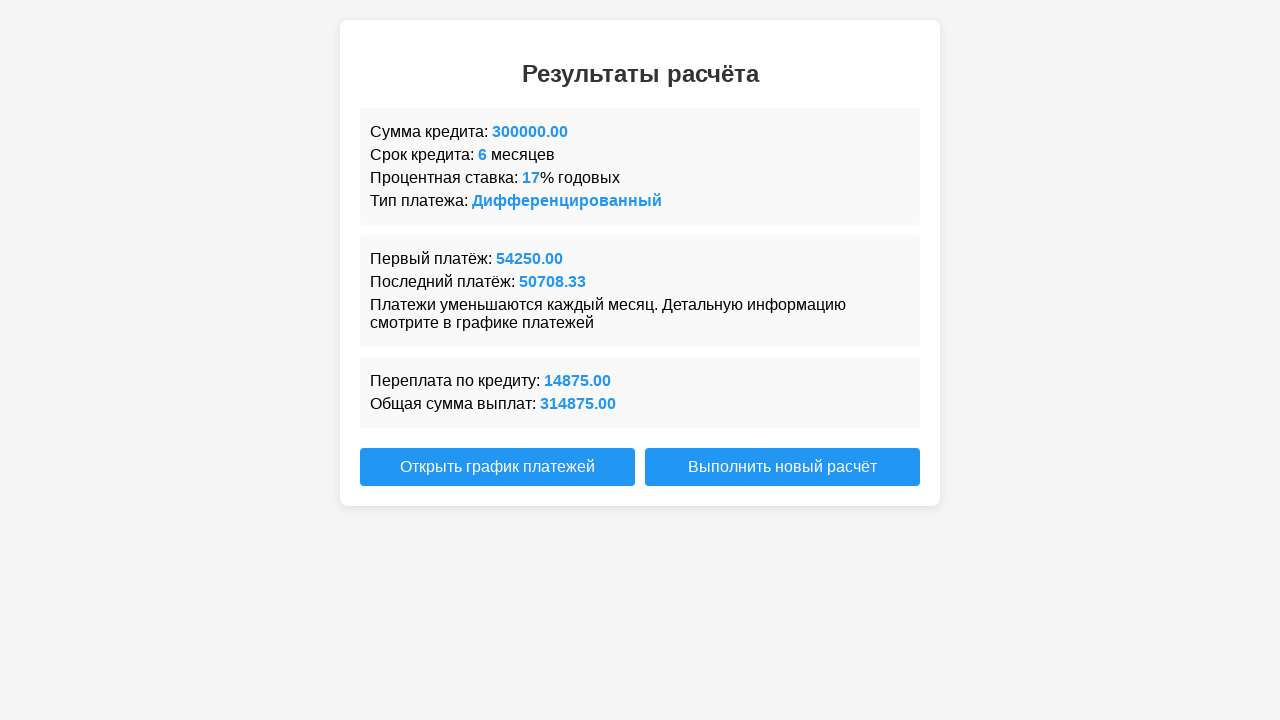

Verified first payment shows 54250.00
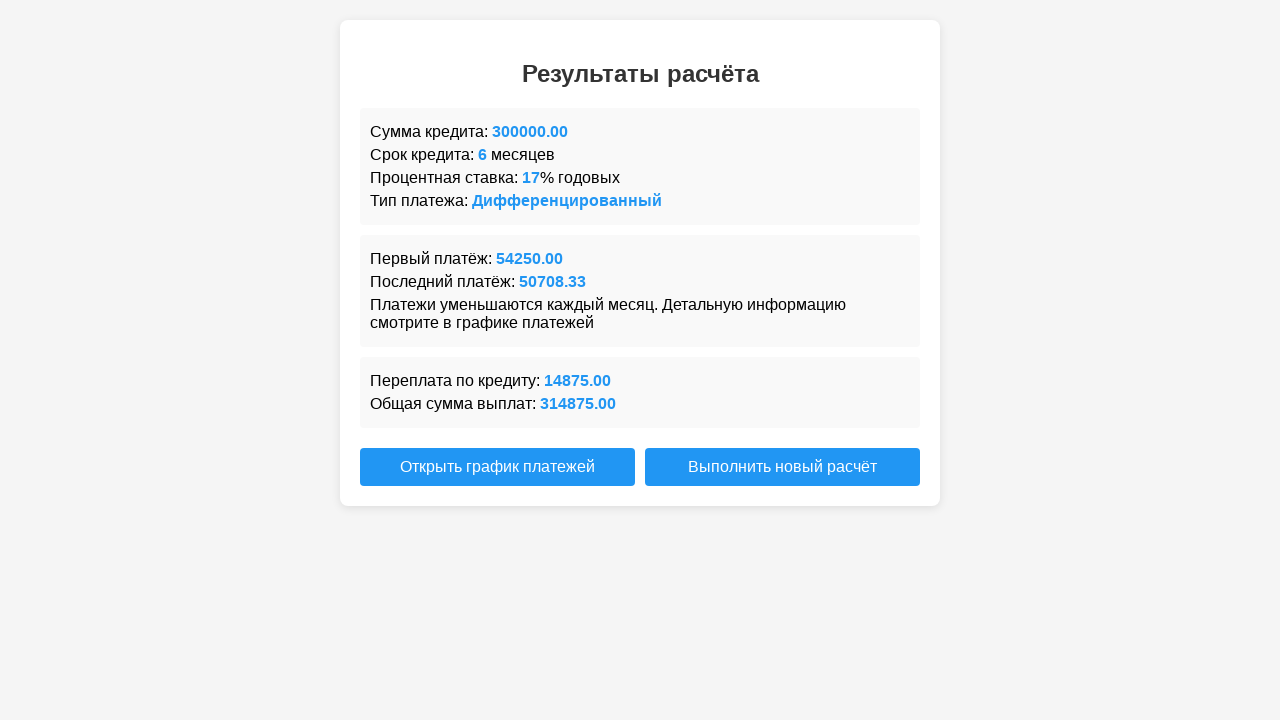

Verified last payment result is visible
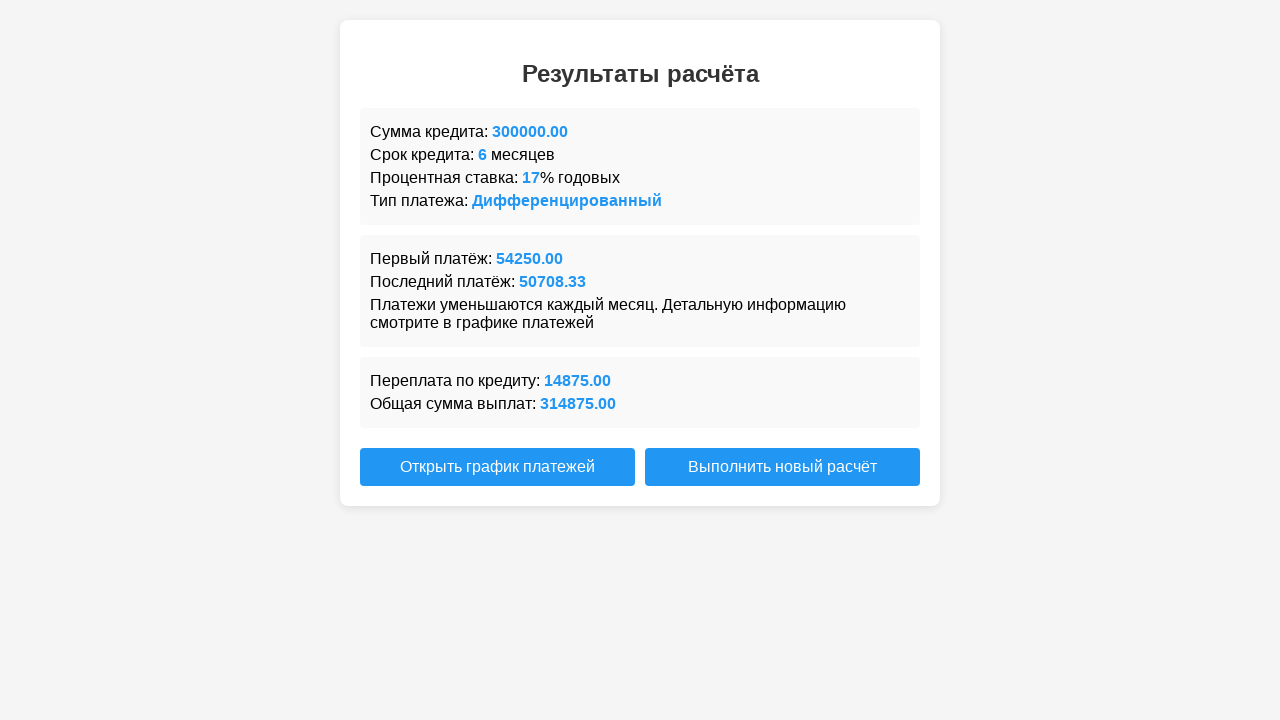

Verified last payment shows 50708.33
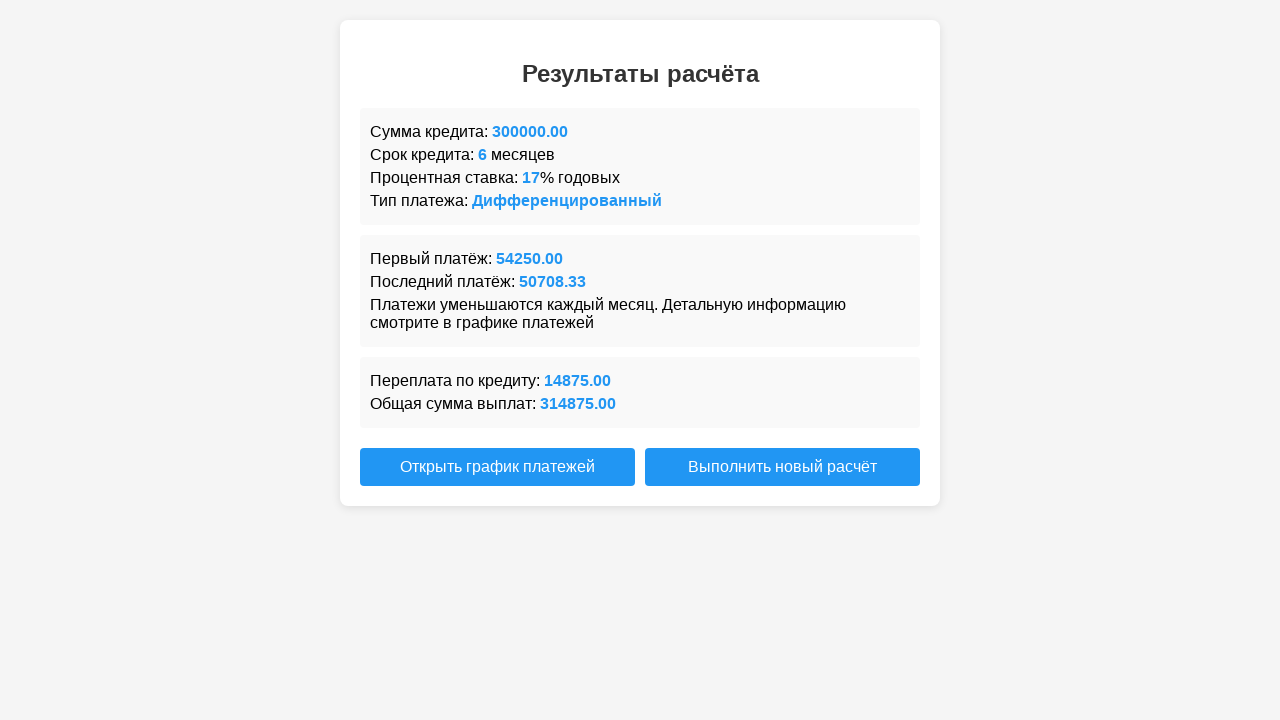

Verified overpayment result is visible
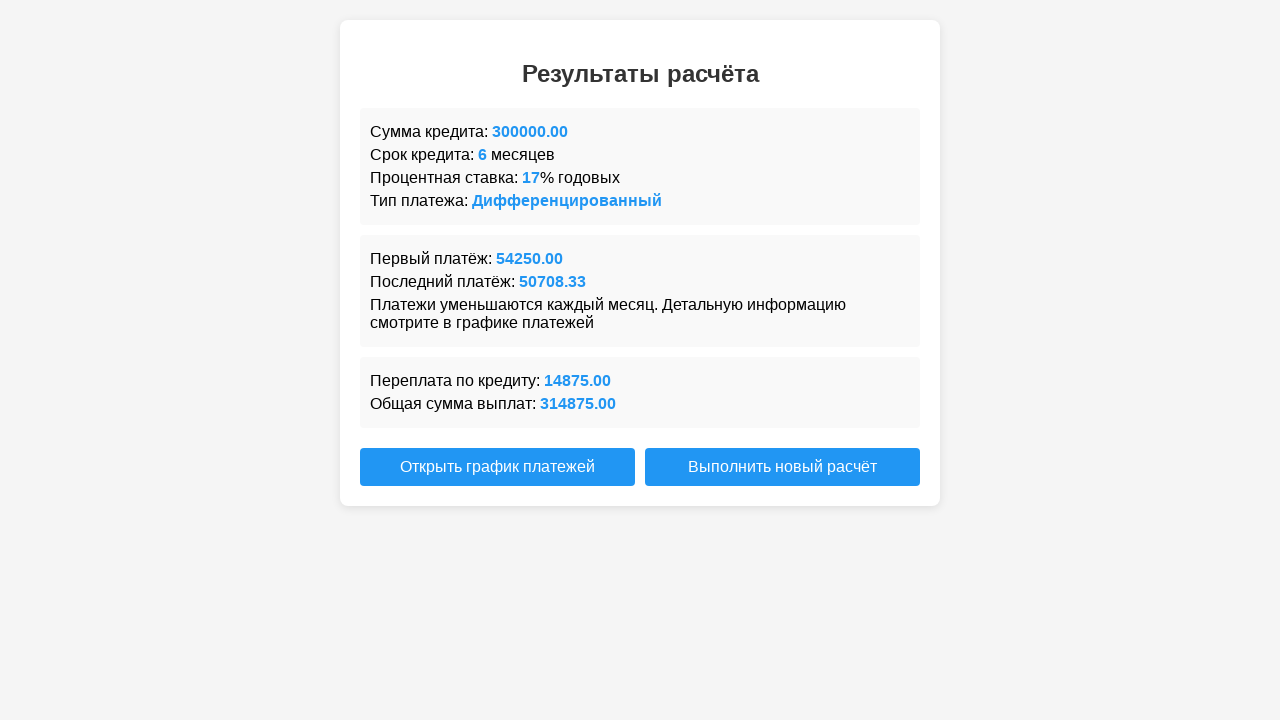

Verified total payment result is visible
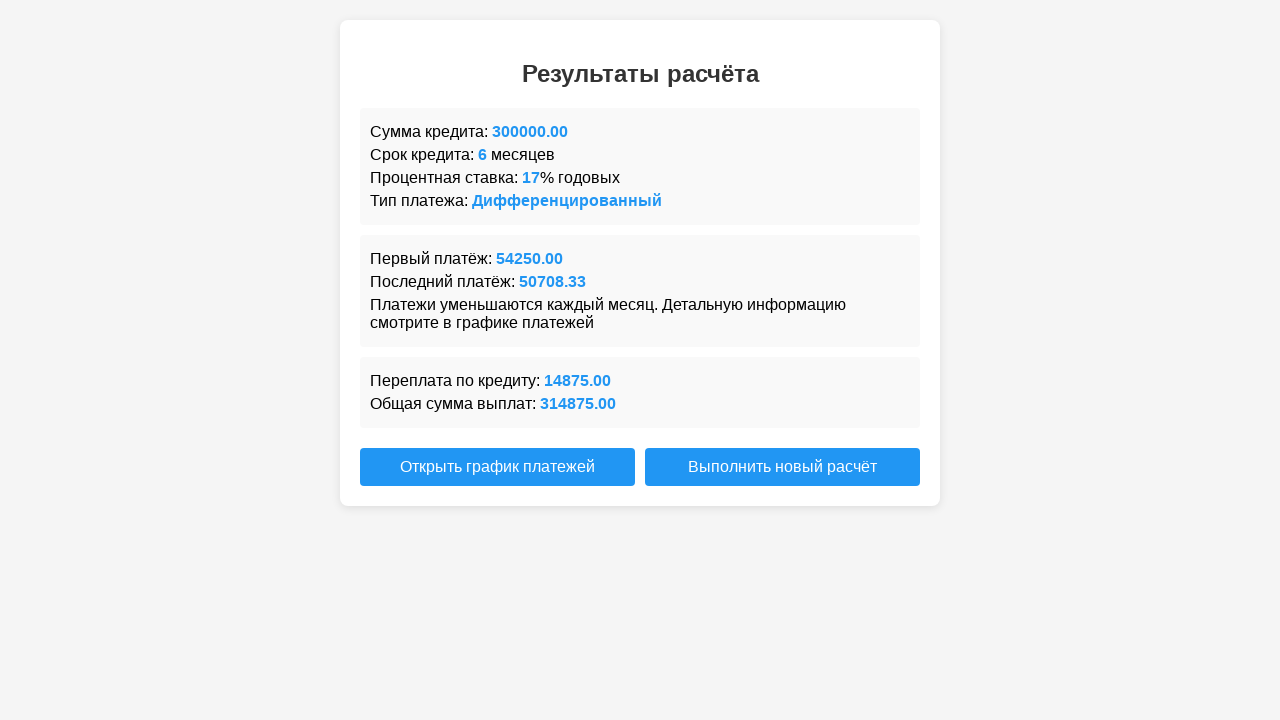

Clicked show payment schedule button, new window opened at (498, 467) on #show-schedule-btn
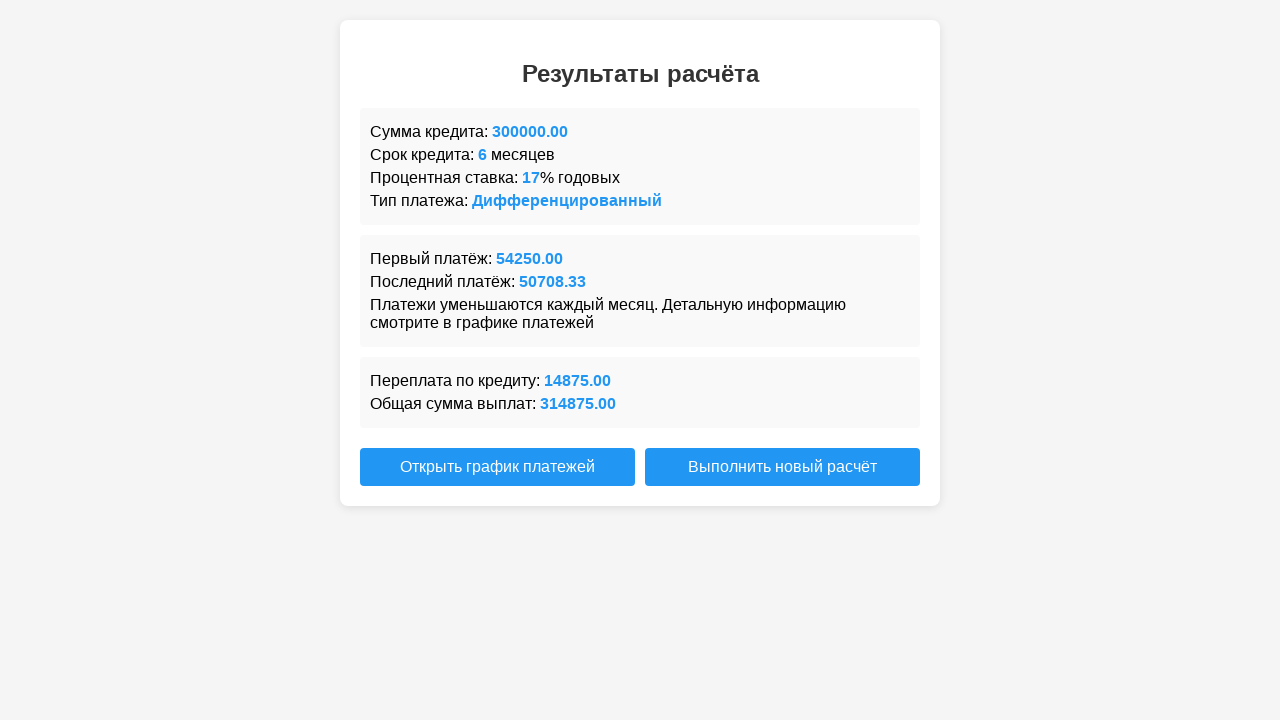

Payment schedule page loaded with h2 heading visible
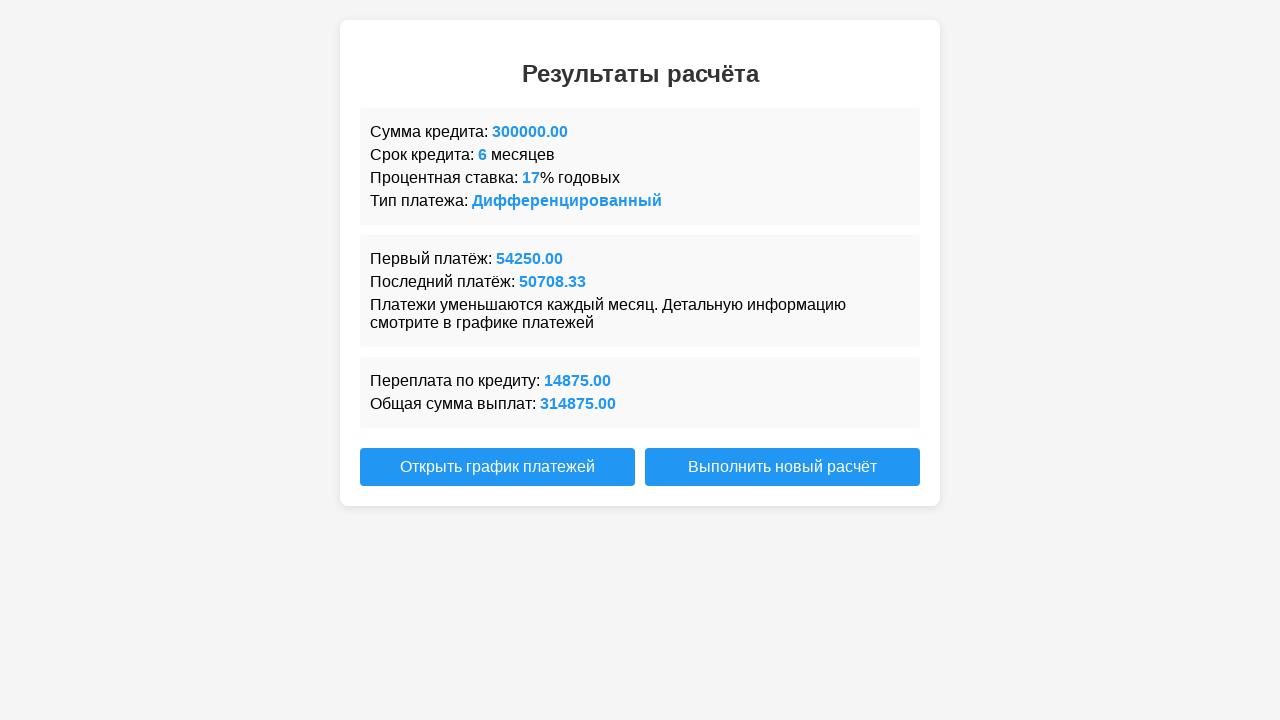

Verified schedule page h2 contains 'График платежей'
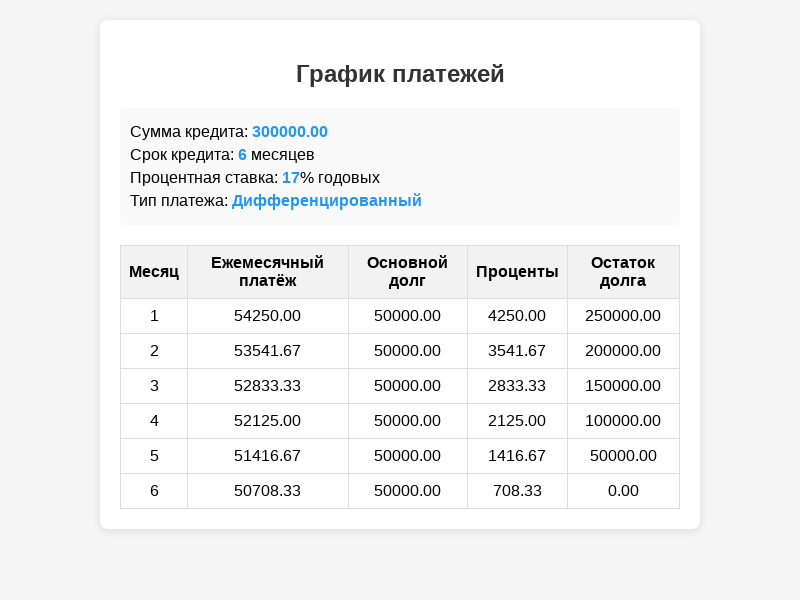

Verified last payment row shows 0.00 remaining balance
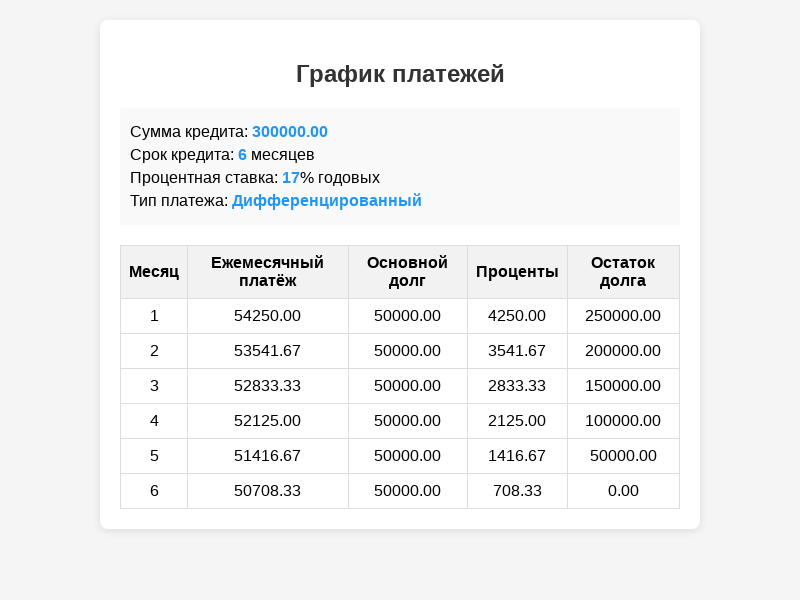

Closed payment schedule window
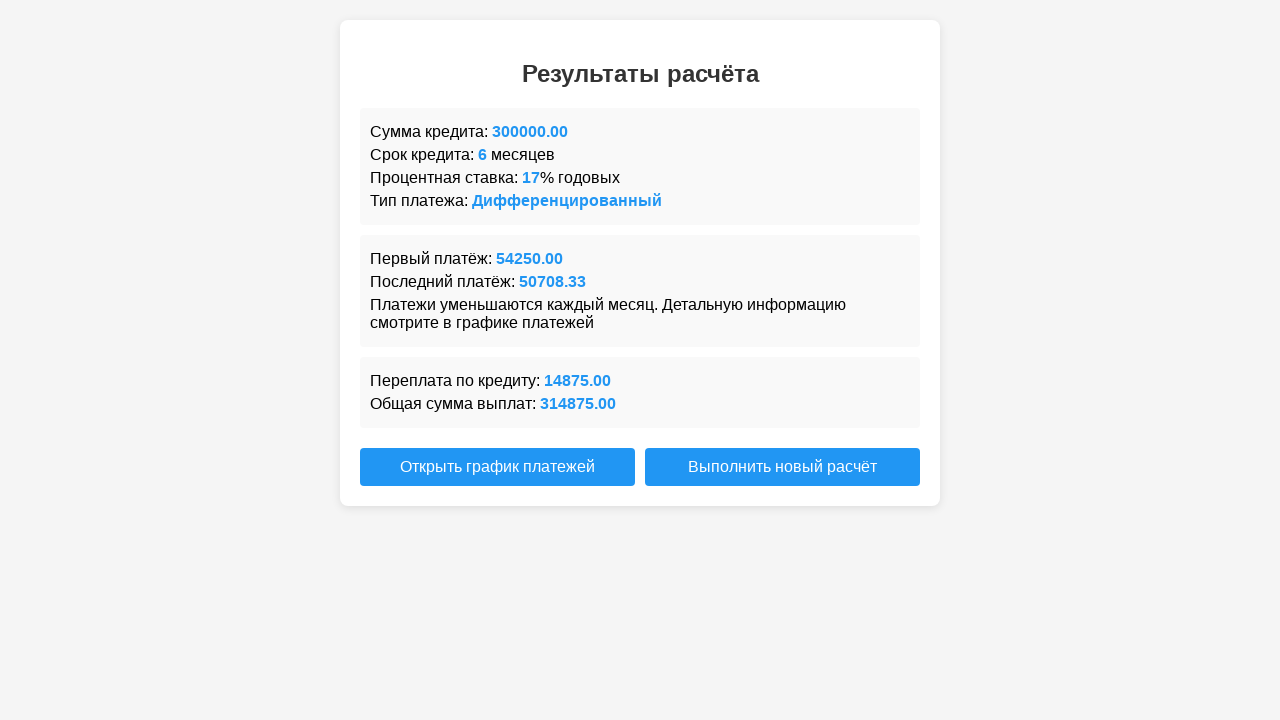

Clicked new calculation button at (782, 467) on #new-calculation-btn
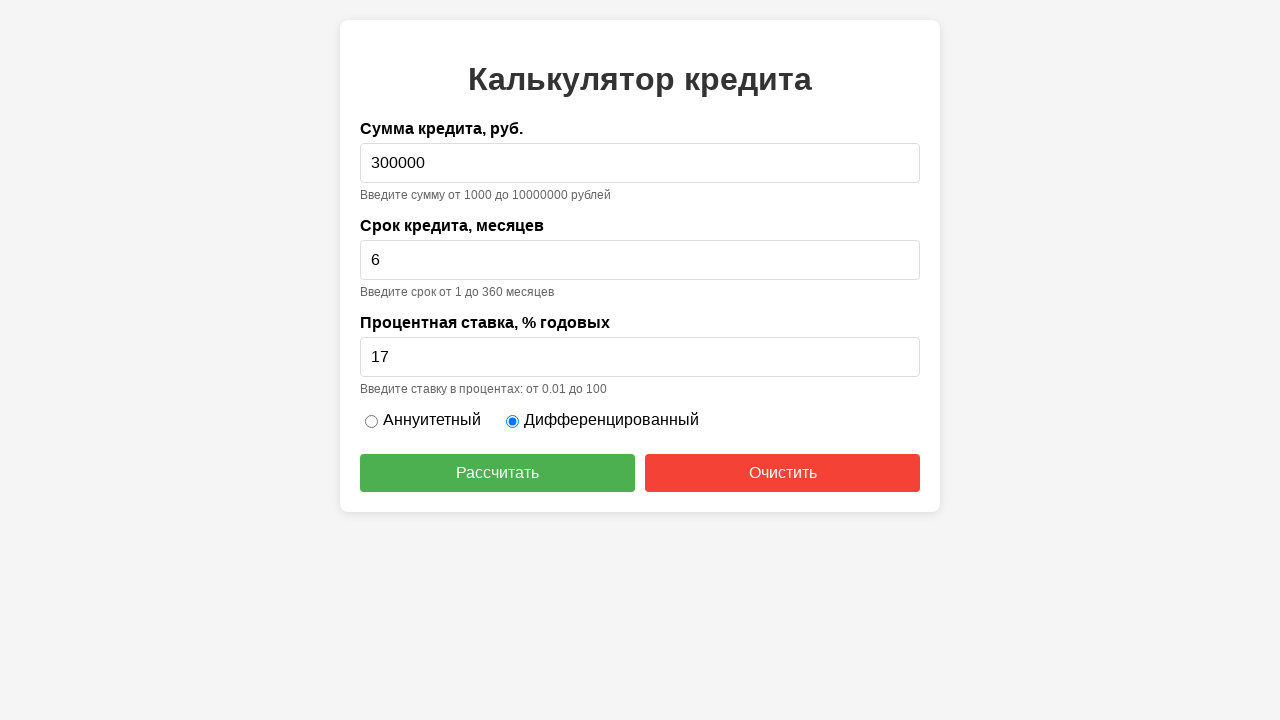

Clicked clear button to reset all fields at (782, 473) on #clear-btn
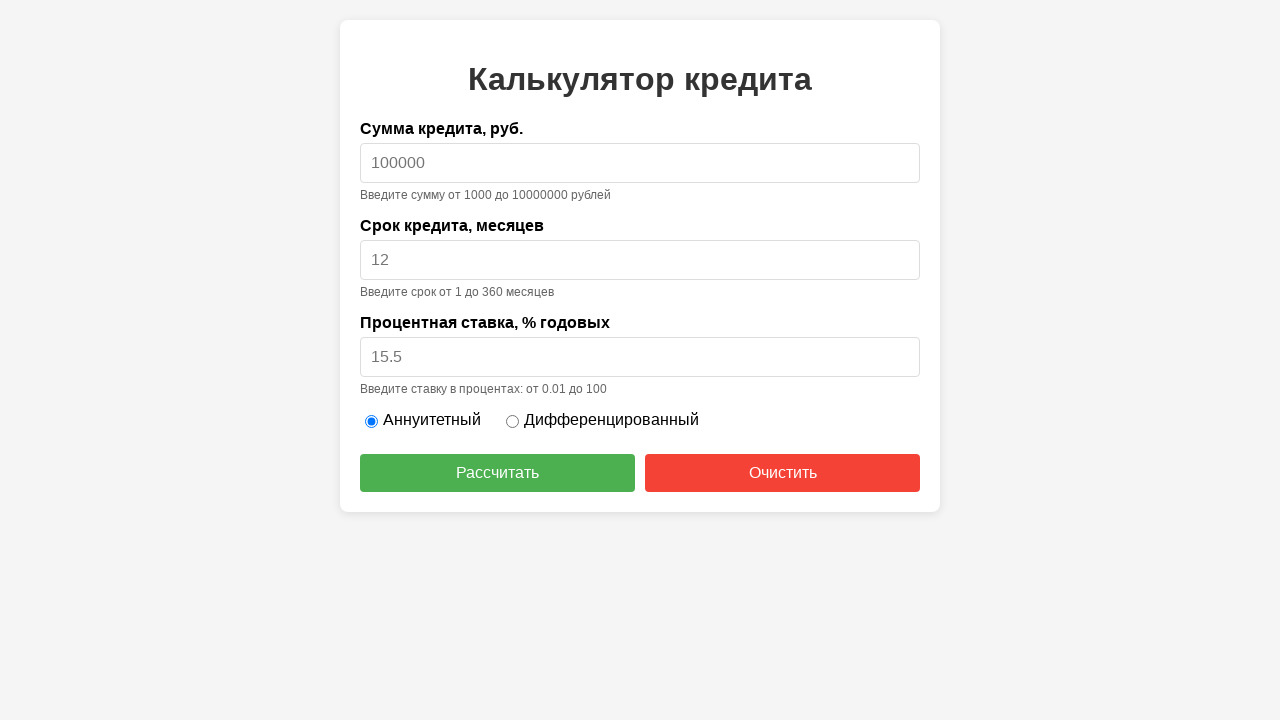

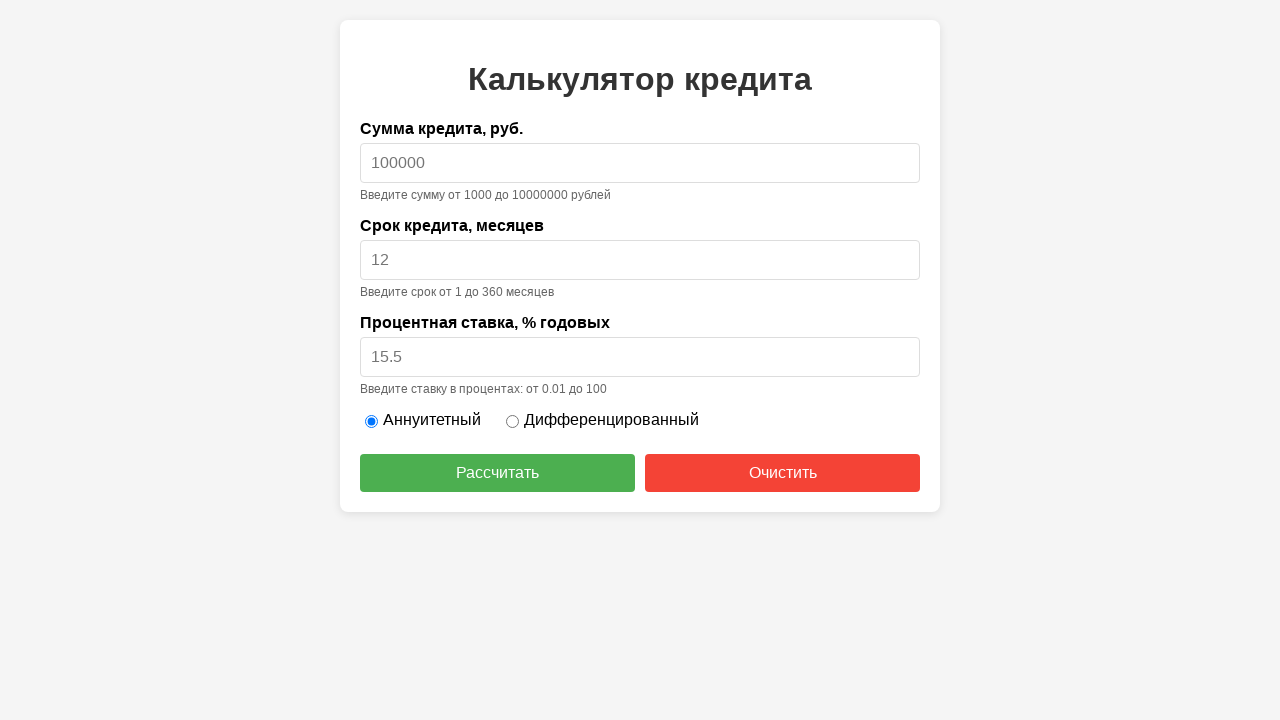